Tests an explicit wait scenario by waiting for a price to change to $100, clicking a book button, reading a value, calculating a mathematical result using logarithm and sine functions, and submitting the answer.

Starting URL: http://suninjuly.github.io/explicit_wait2.html

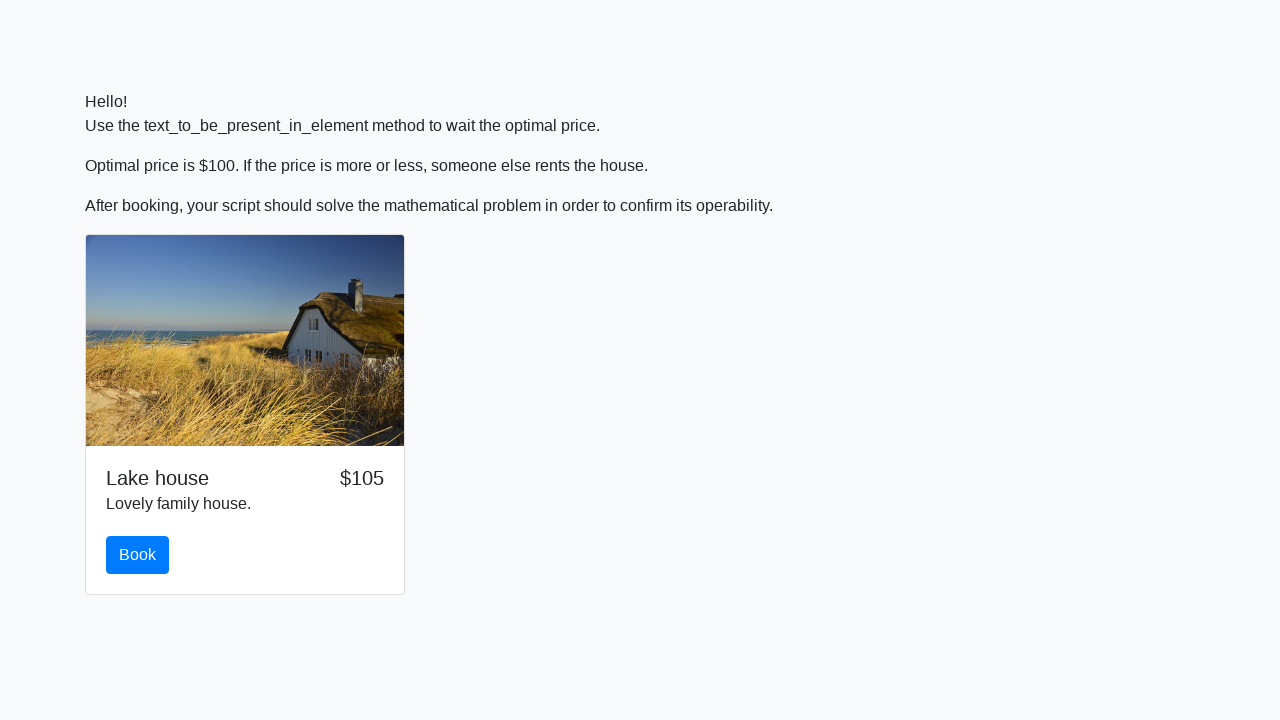

Waited for price to change to $100
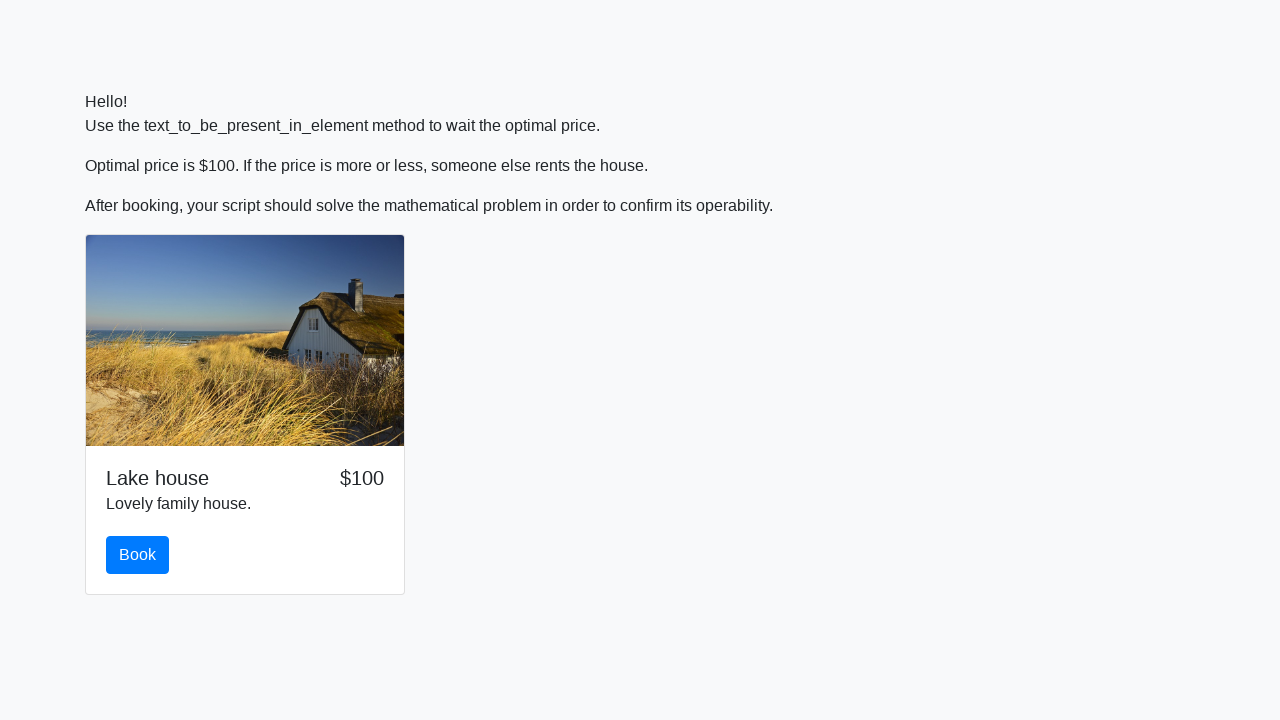

Clicked the book button at (138, 555) on #book
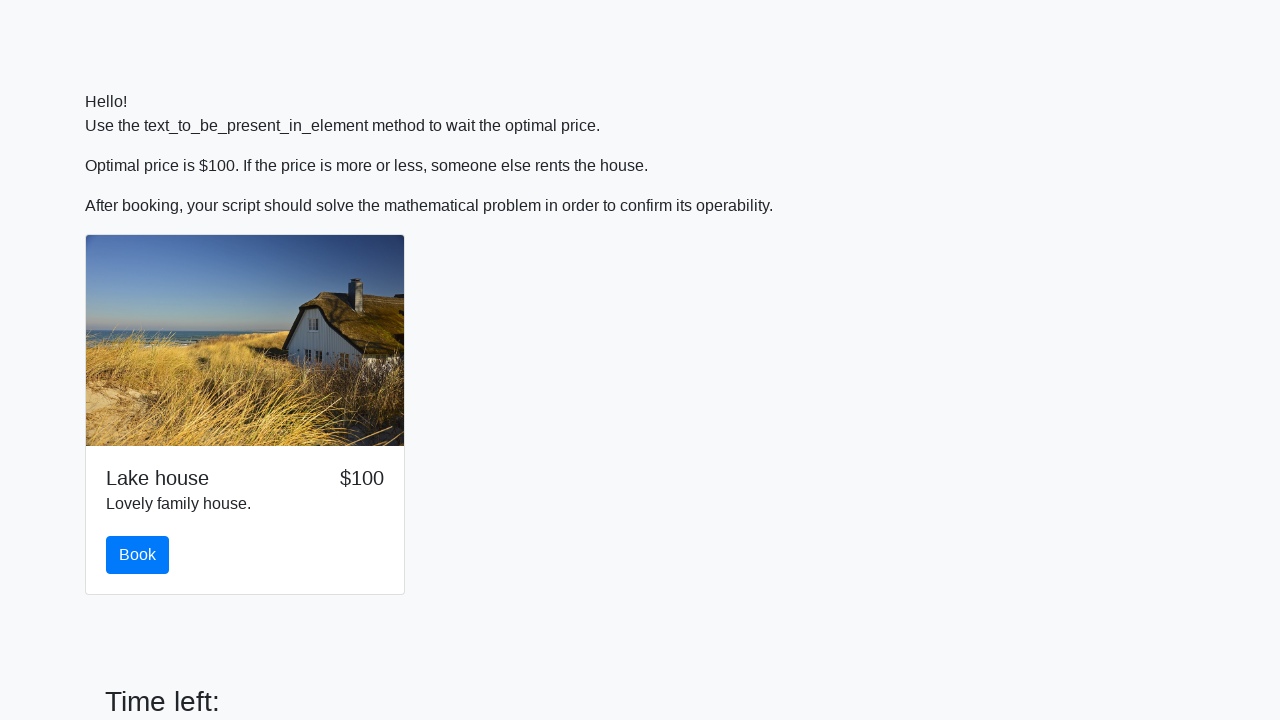

Read the input value from the page
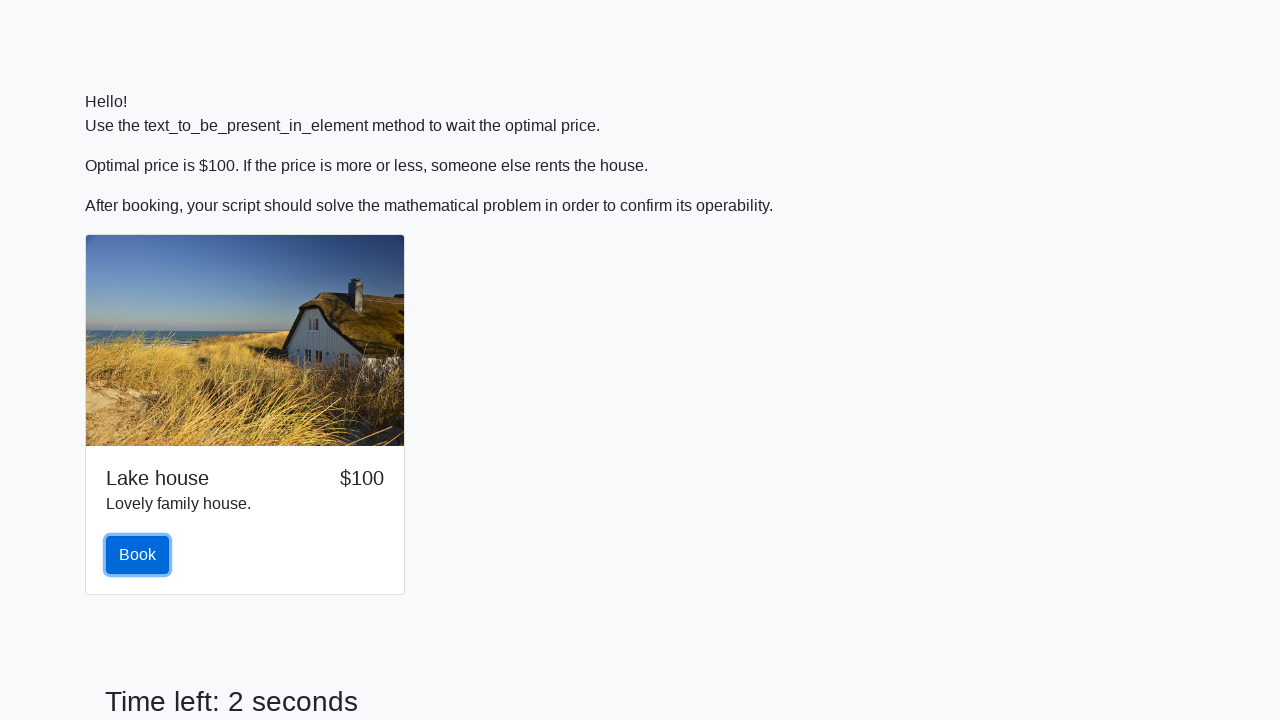

Calculated logarithm and sine result
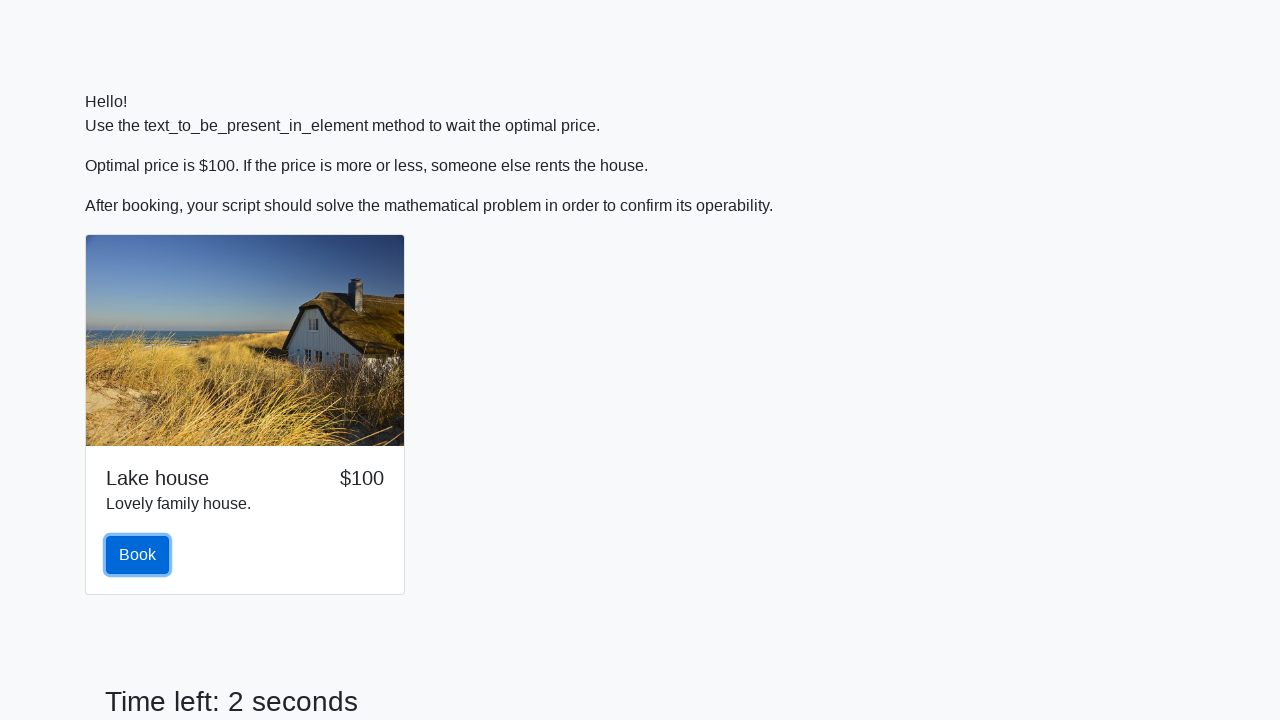

Scrolled to the solve button
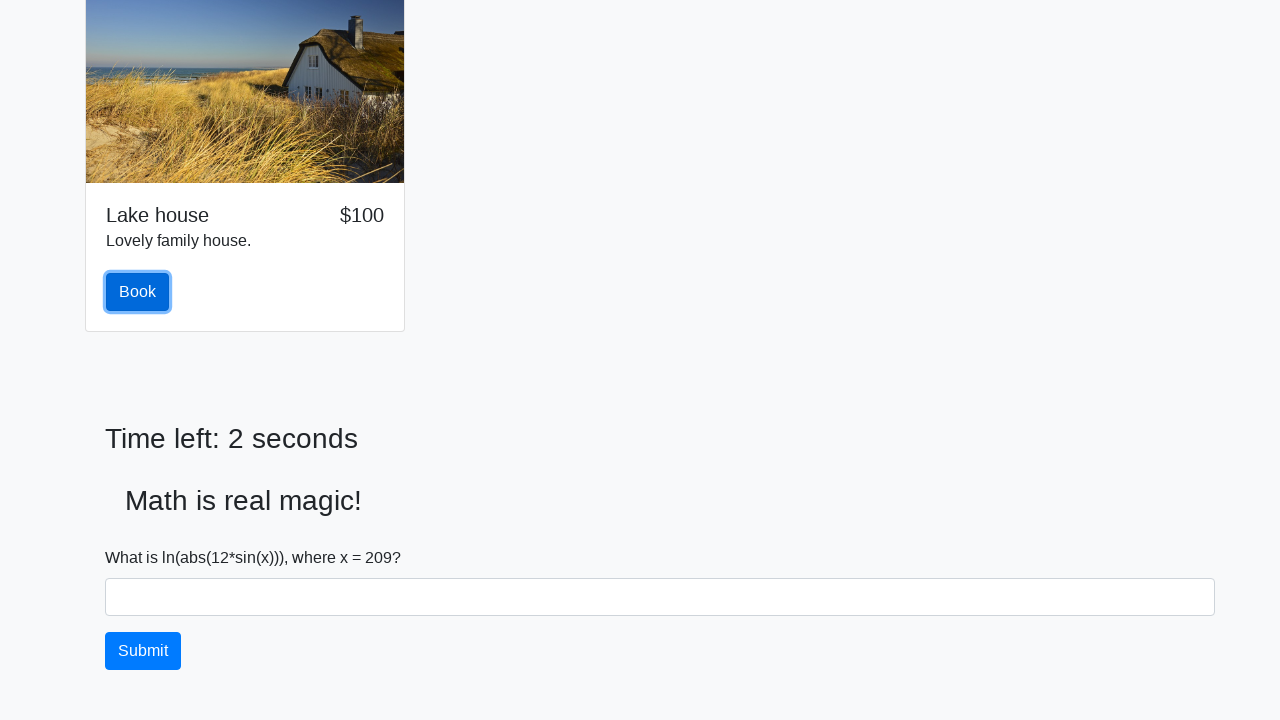

Filled the answer field with calculated value on #answer
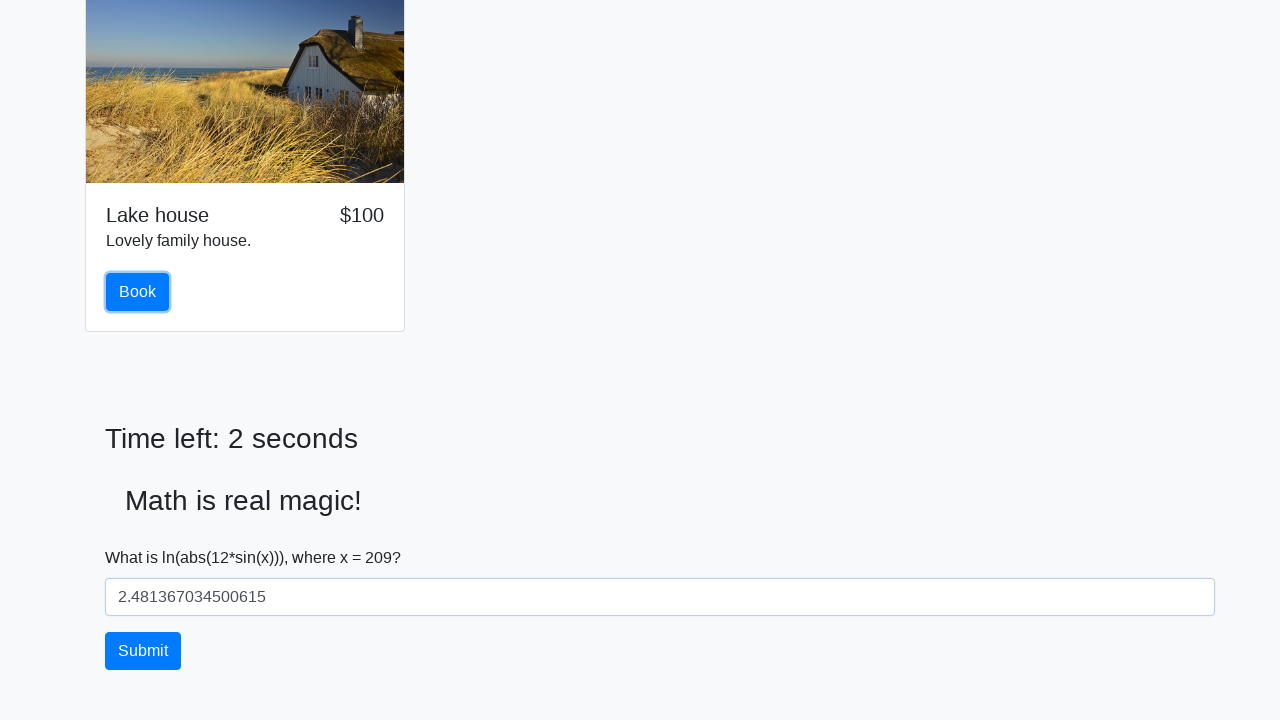

Clicked the solve button to submit answer at (143, 651) on #solve
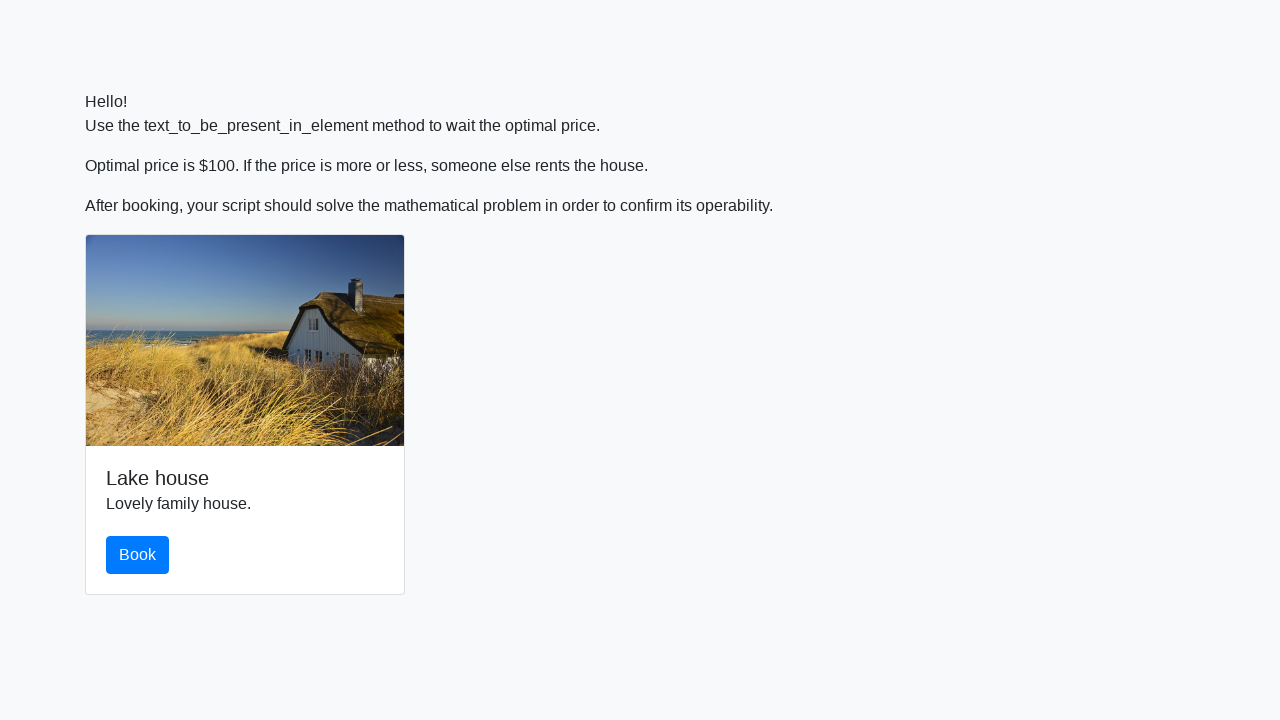

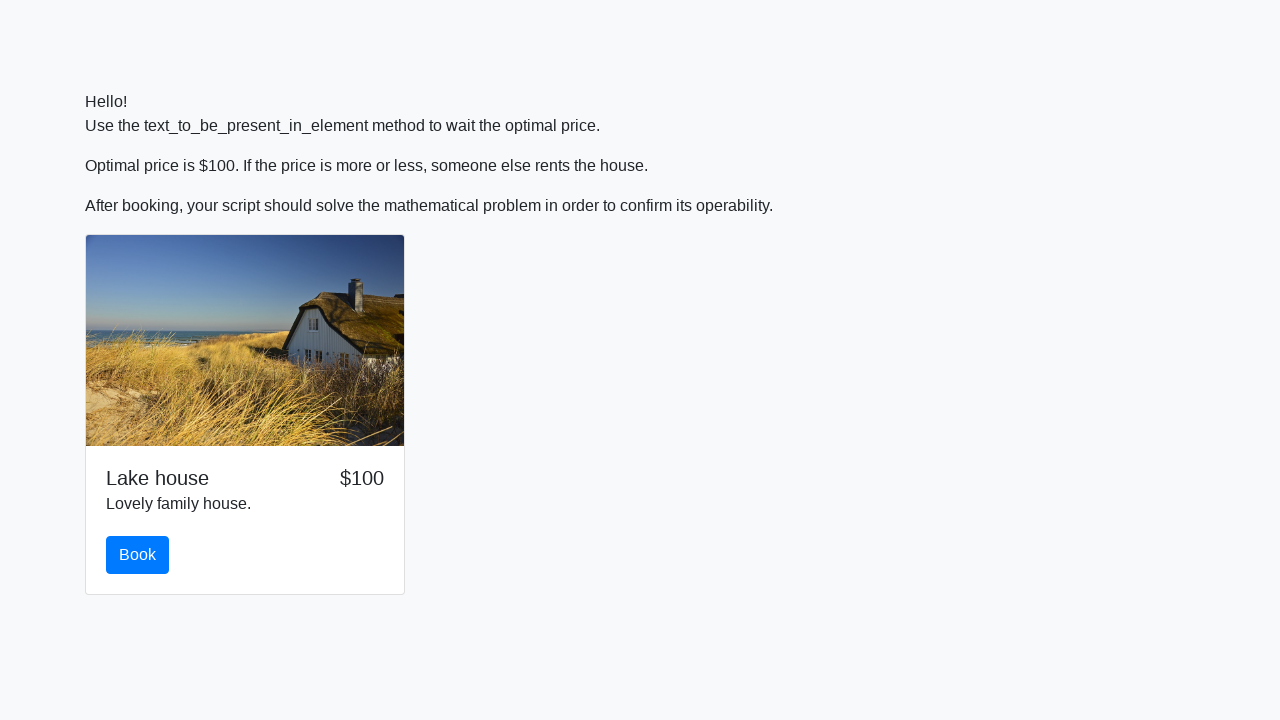